Tests browser window handling by clicking a YouTube link that opens a new tab/window, switching to the child window, closing it, and switching back to the parent window.

Starting URL: https://opensource-demo.orangehrmlive.com/web/index.php/auth/login

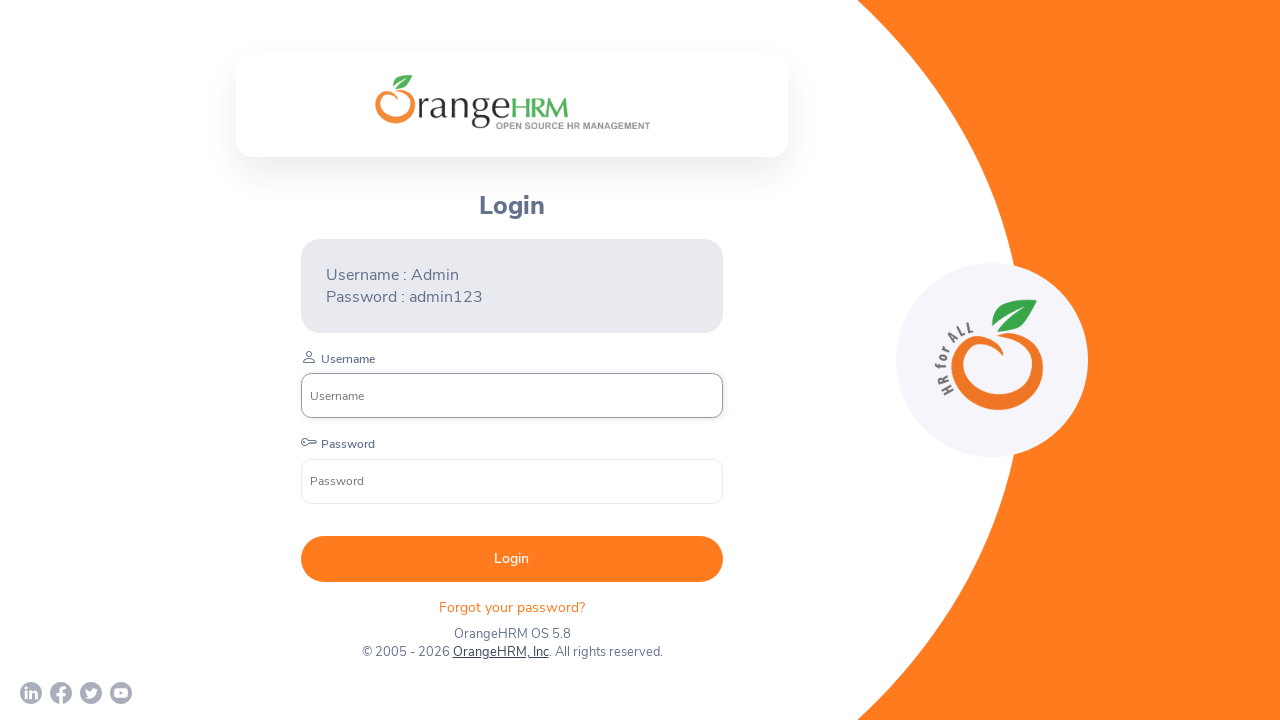

Waited for page to load with networkidle state
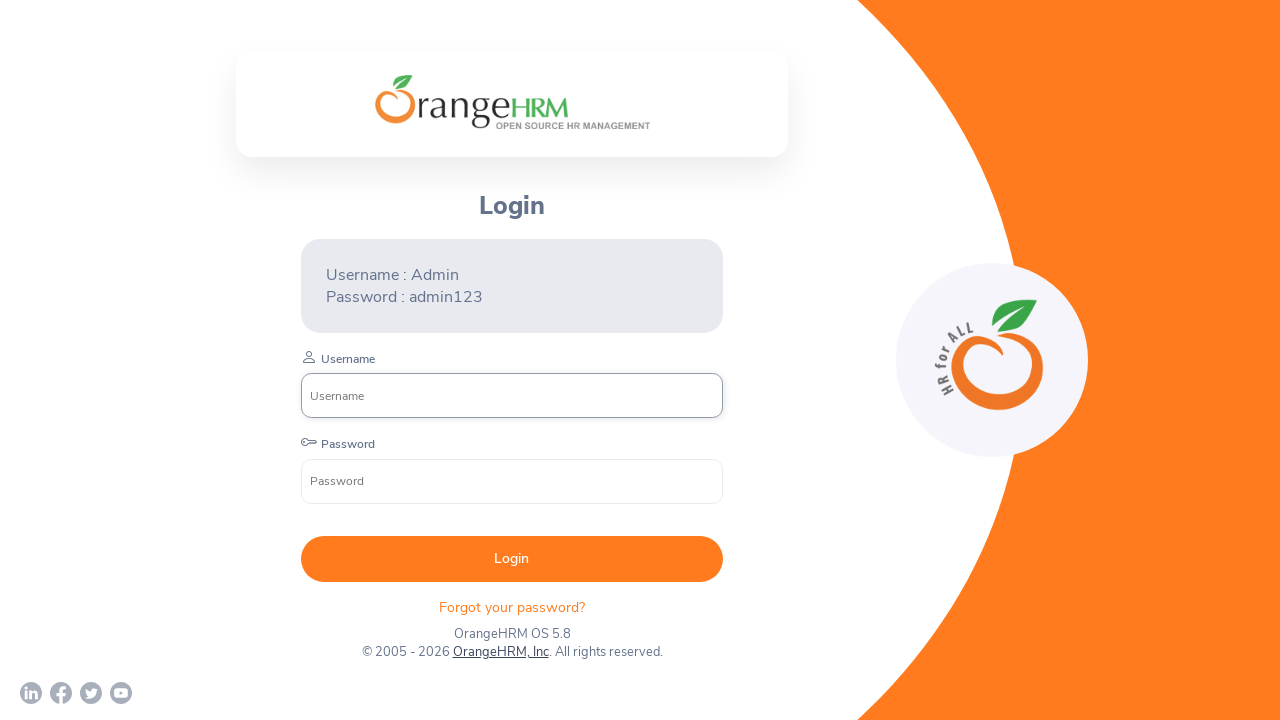

Clicked on YouTube link at (121, 693) on a[href='https://www.youtube.com/c/OrangeHRMInc']
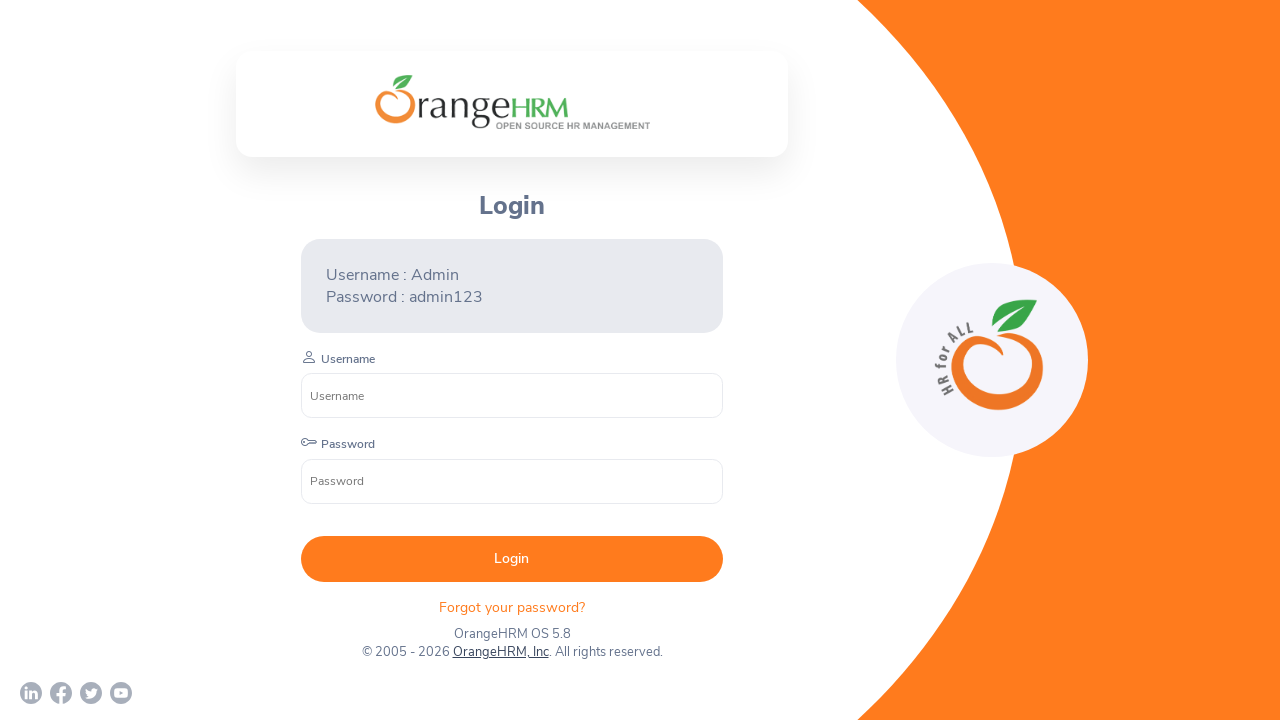

Clicked YouTube link and triggered new page/tab opening at (121, 693) on a[href='https://www.youtube.com/c/OrangeHRMInc']
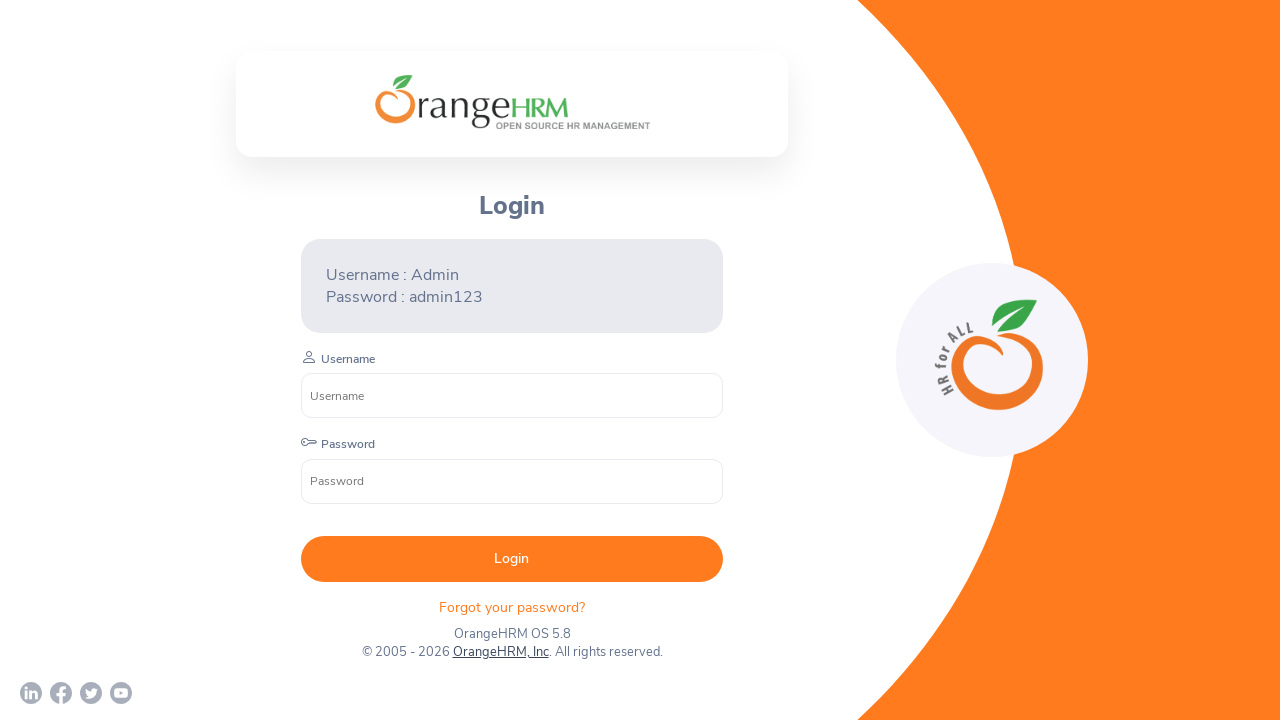

Captured child page/tab handle
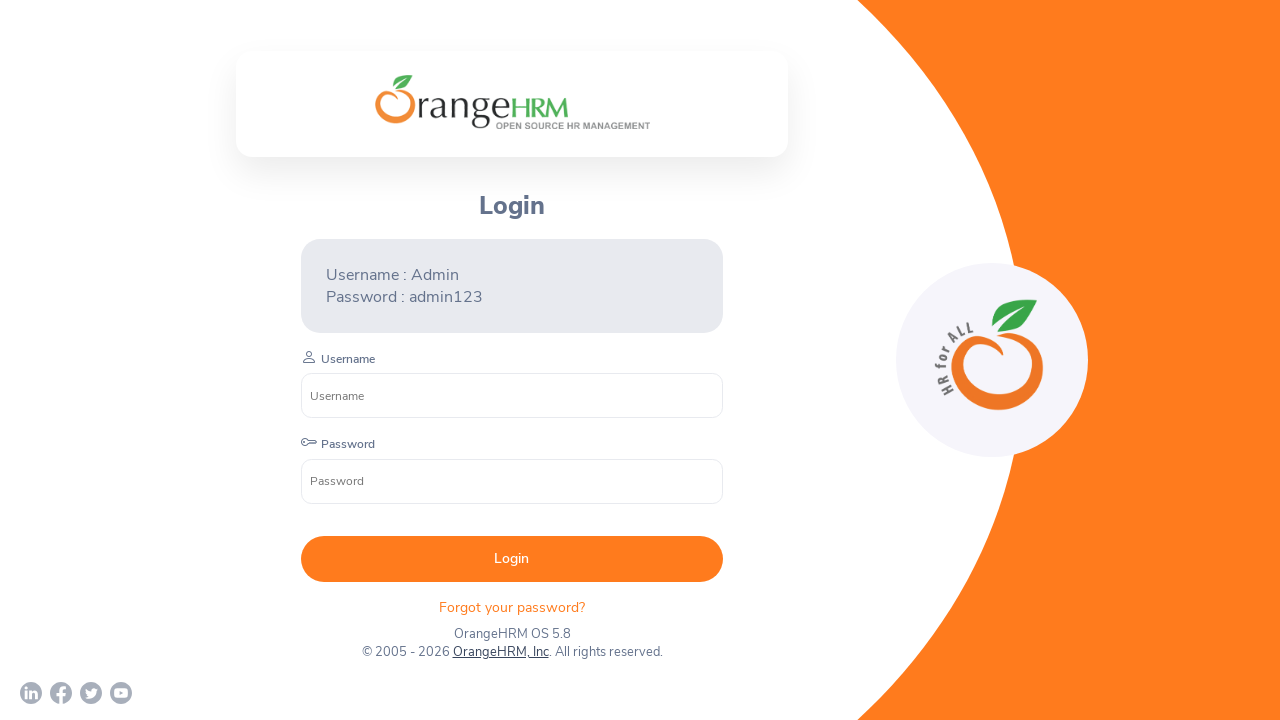

Waited for child page to load with domcontentloaded state
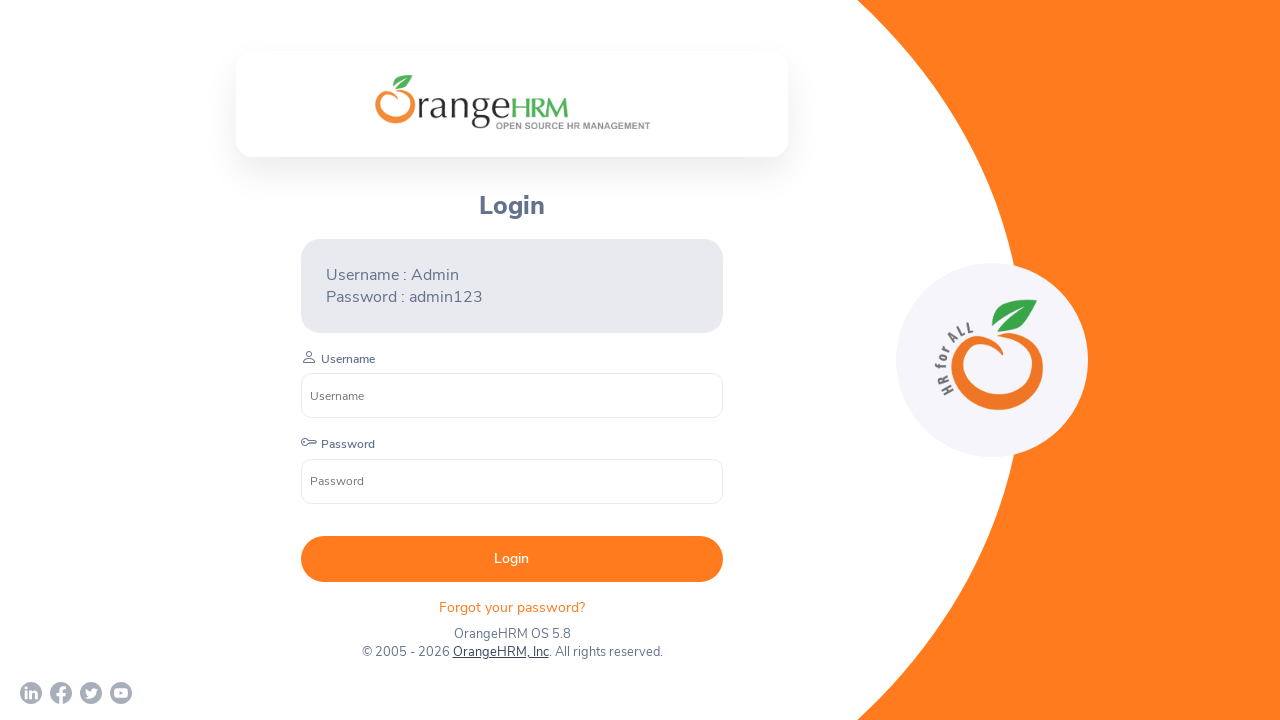

Retrieved child page URL: https://www.youtube.com/c/OrangeHRMInc
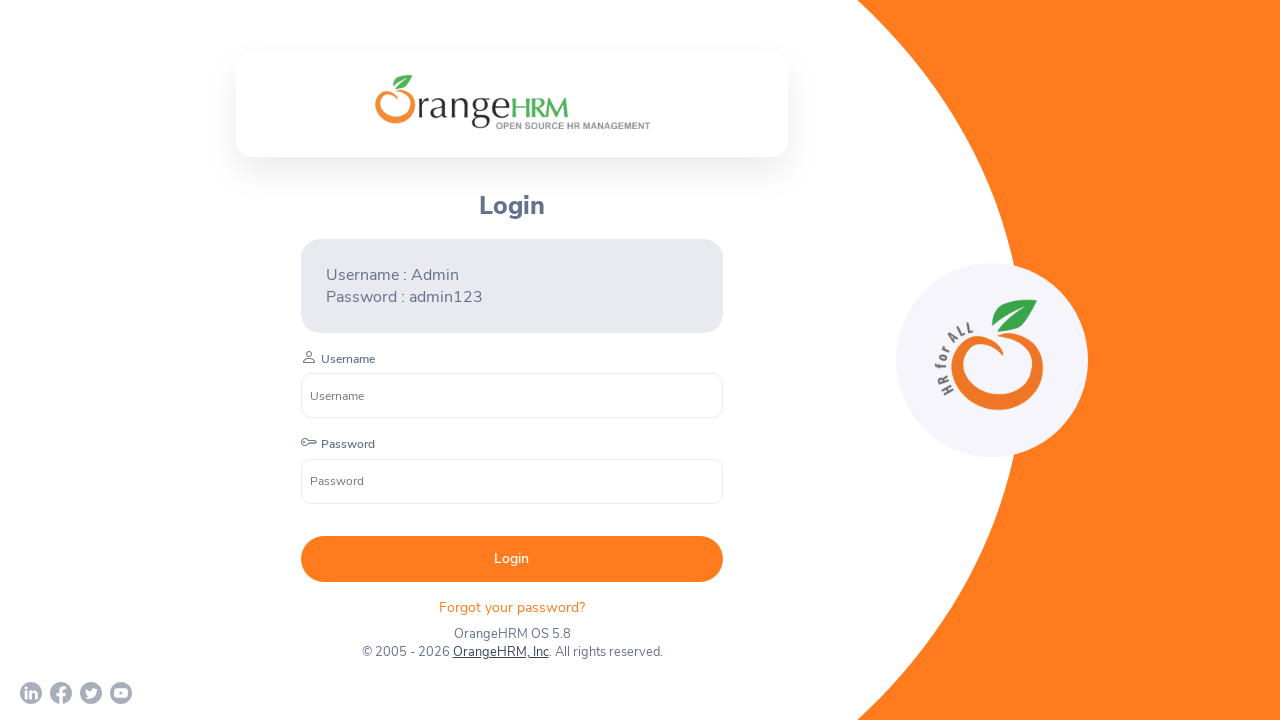

Closed child page/tab
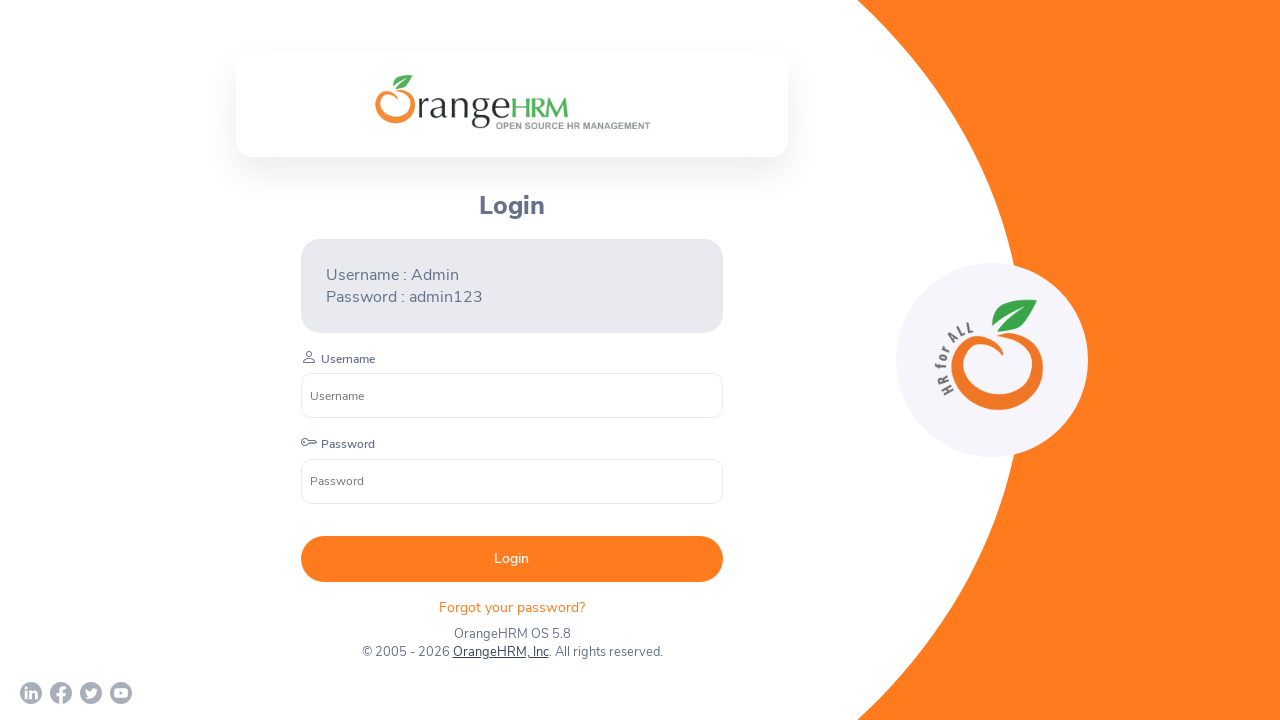

Verified parent page is still available and loaded
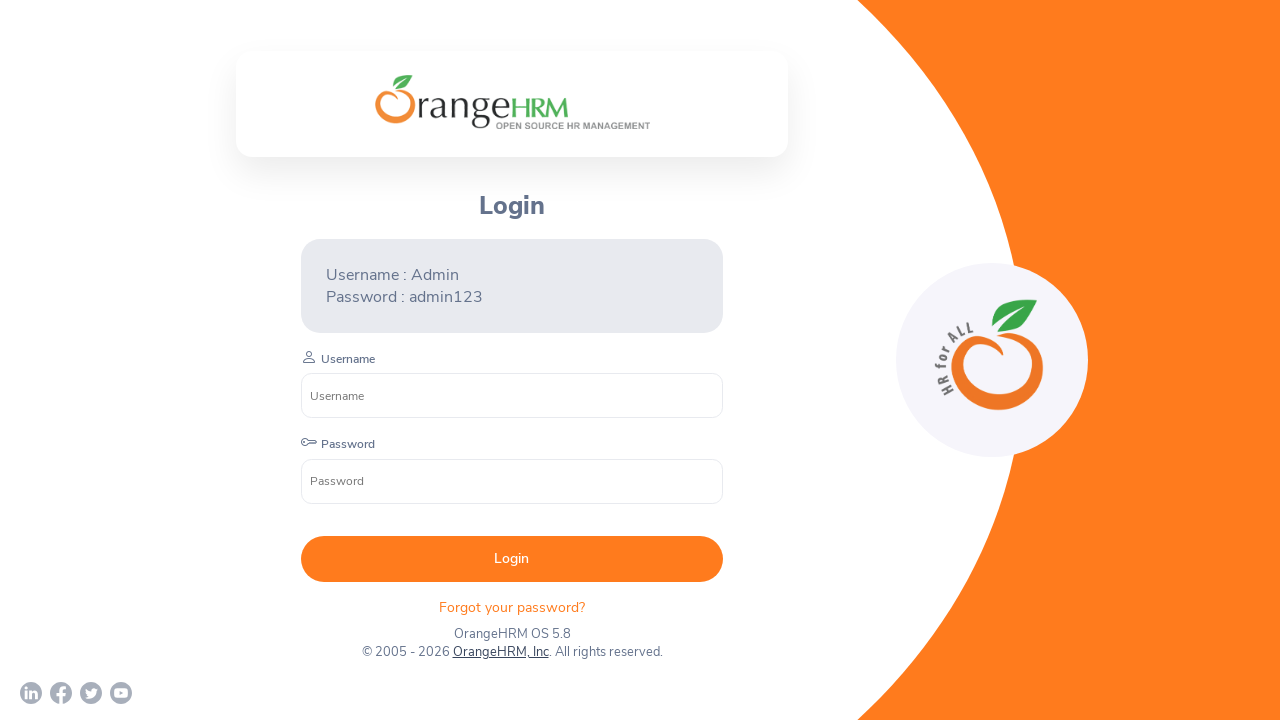

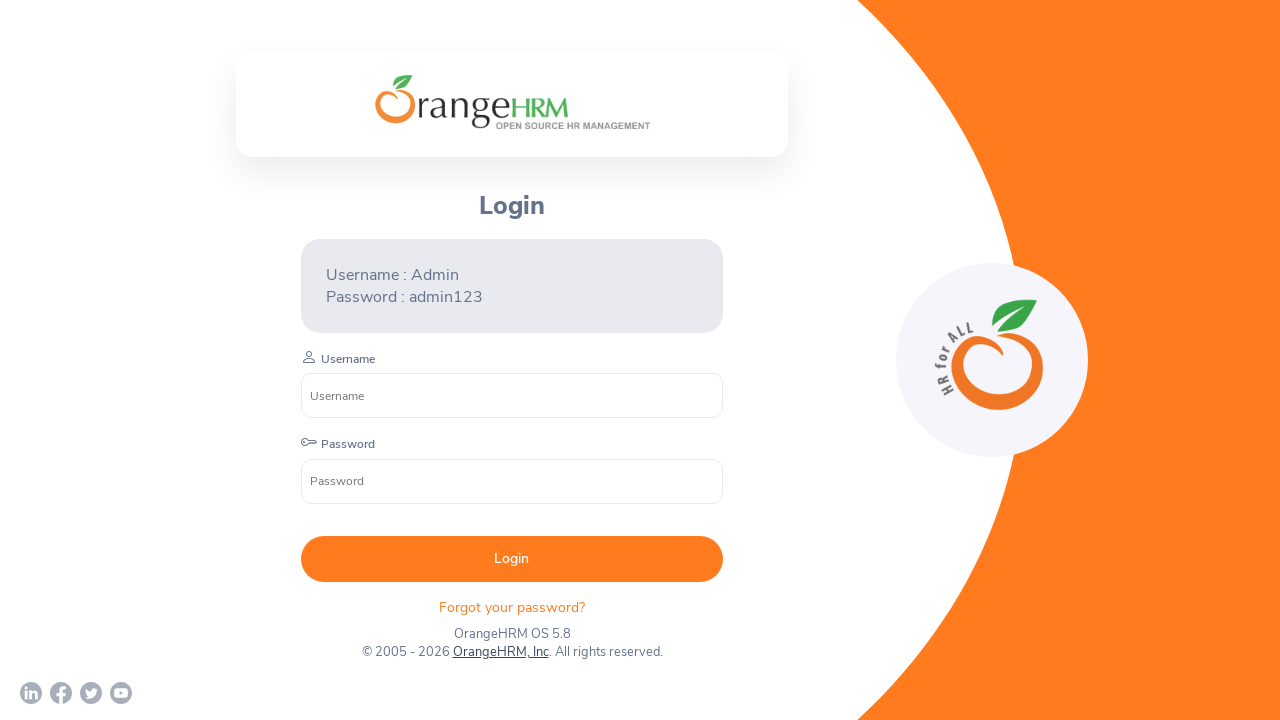